Clicks the adder button and uses fluent wait to detect when the dynamically added box element becomes visible

Starting URL: https://www.selenium.dev/selenium/web/dynamic.html

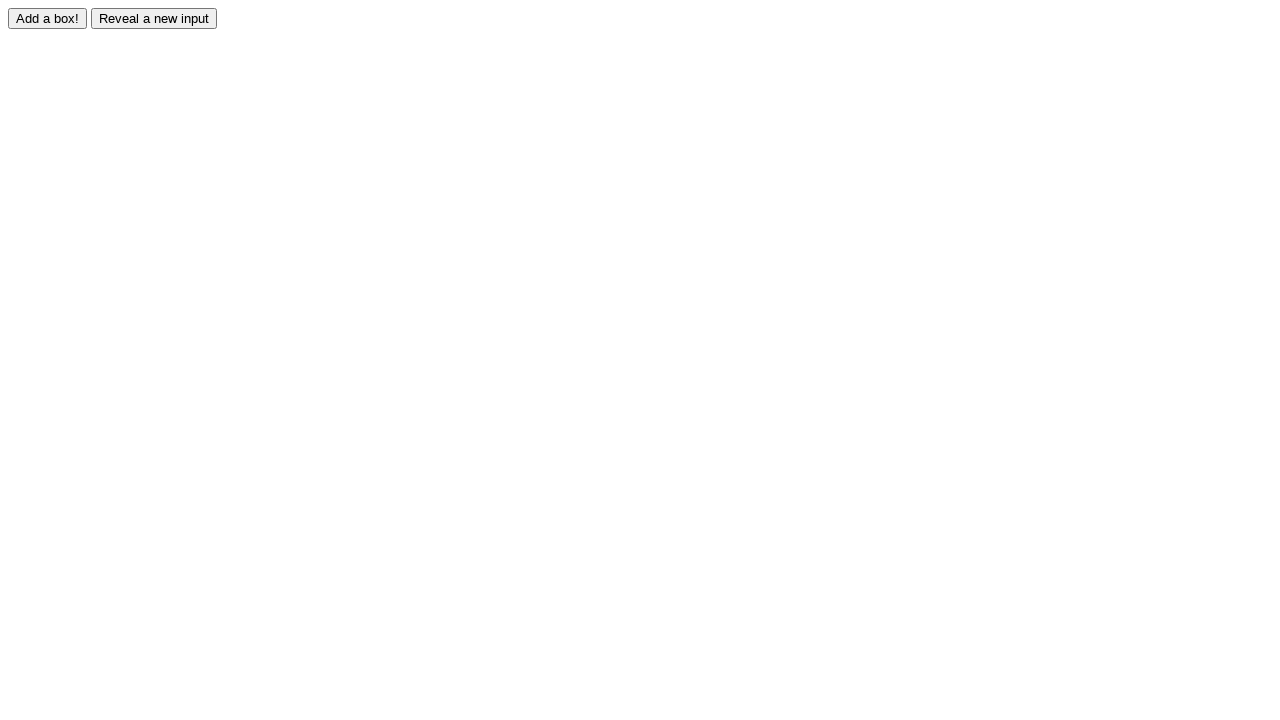

Clicked the adder button to dynamically add a box element at (48, 18) on #adder
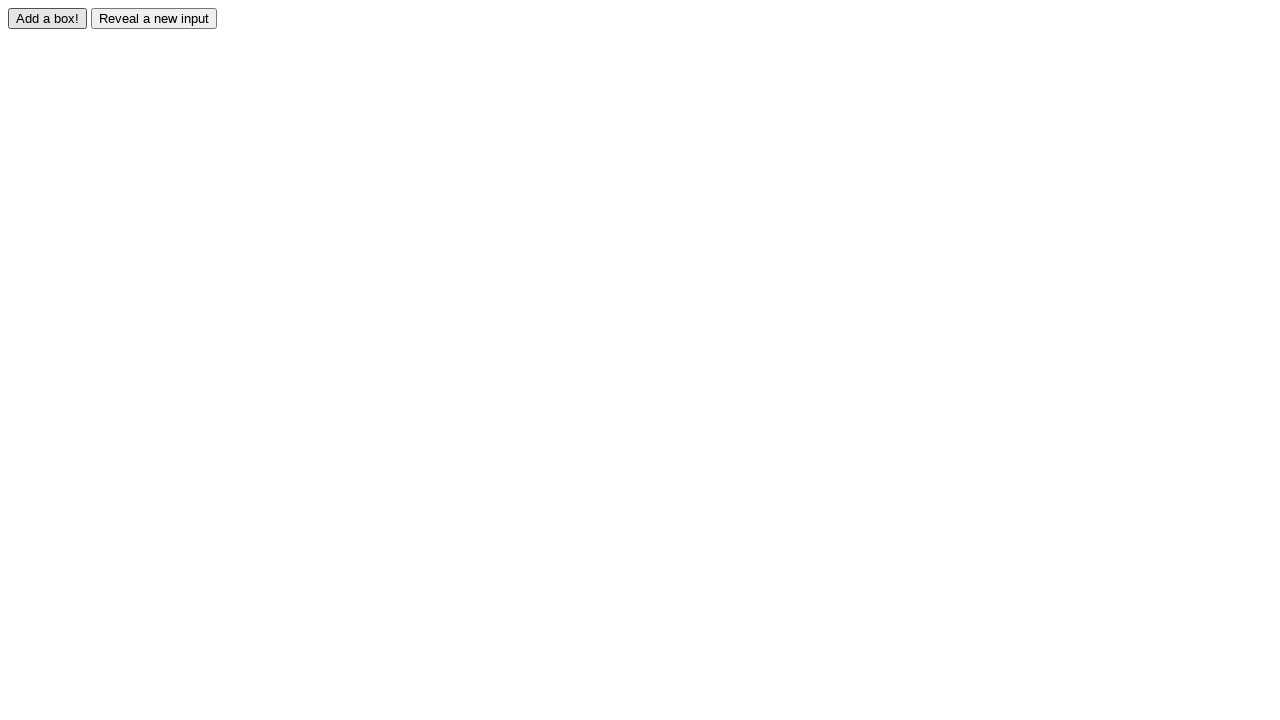

Fluent wait detected the dynamically added box element became visible
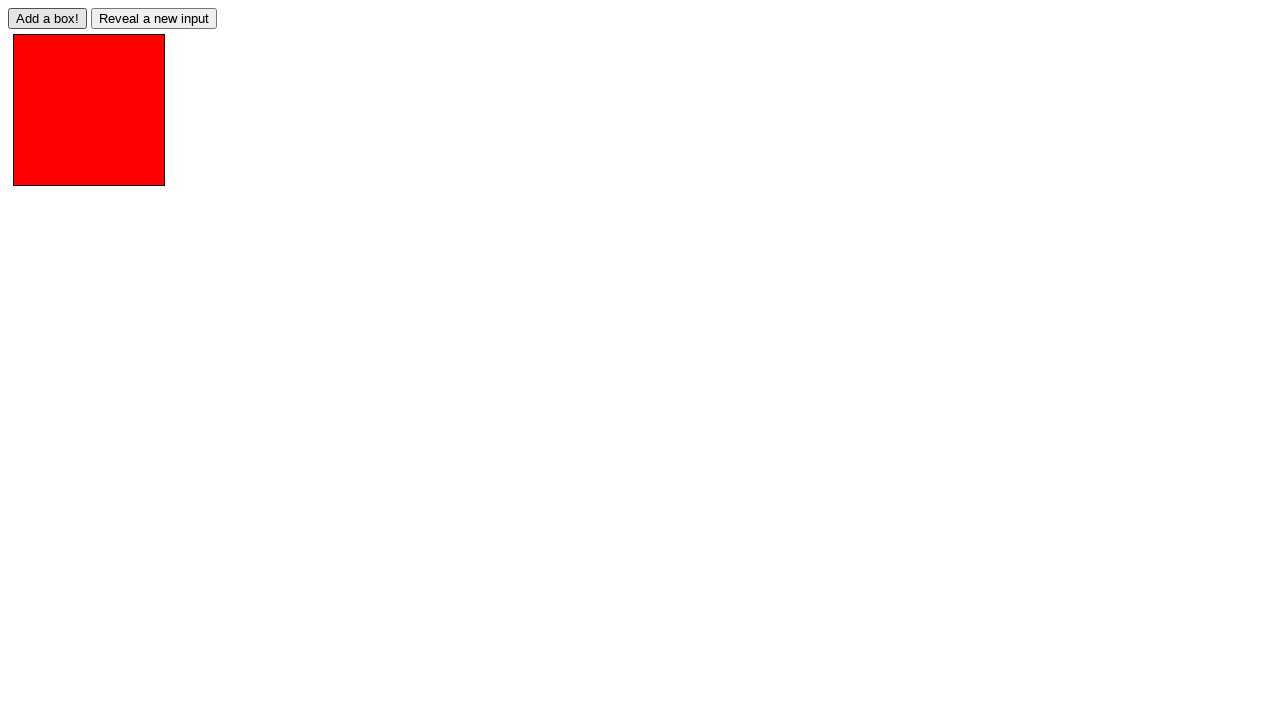

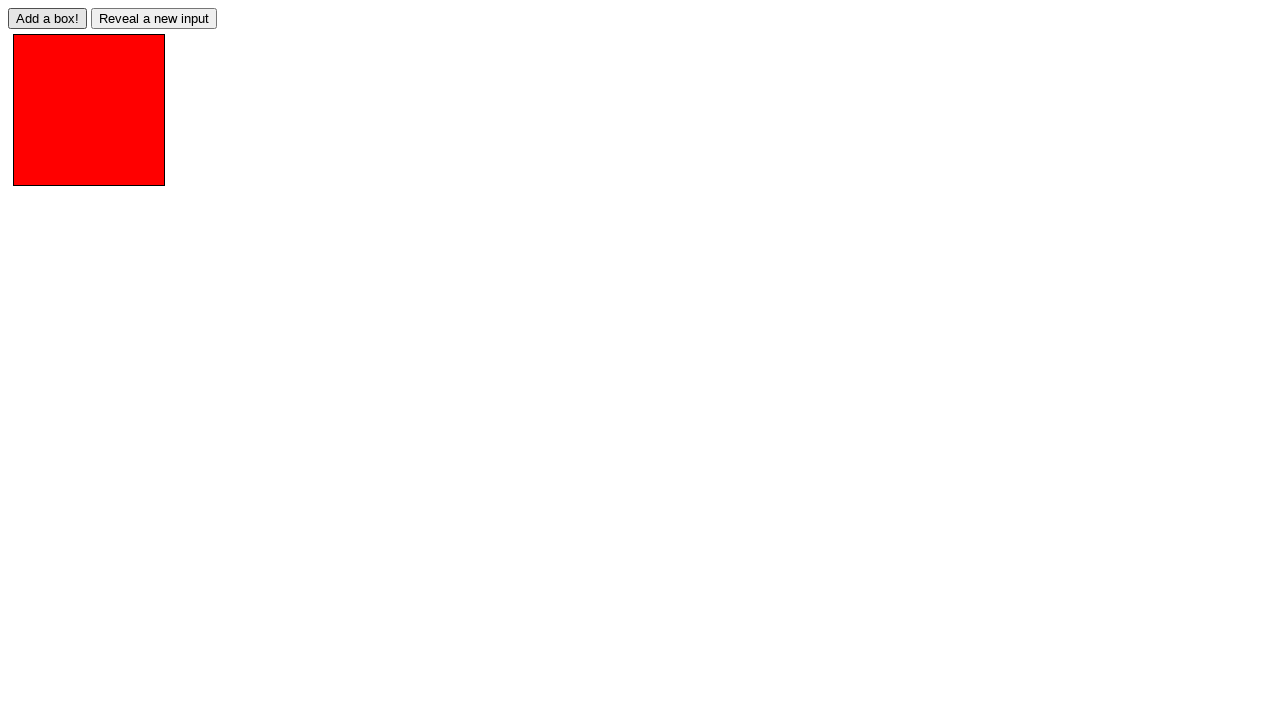